Tests search functionality, adds products to cart, and completes the checkout flow by proceeding to checkout and placing an order

Starting URL: https://rahulshettyacademy.com/seleniumPractise/#/

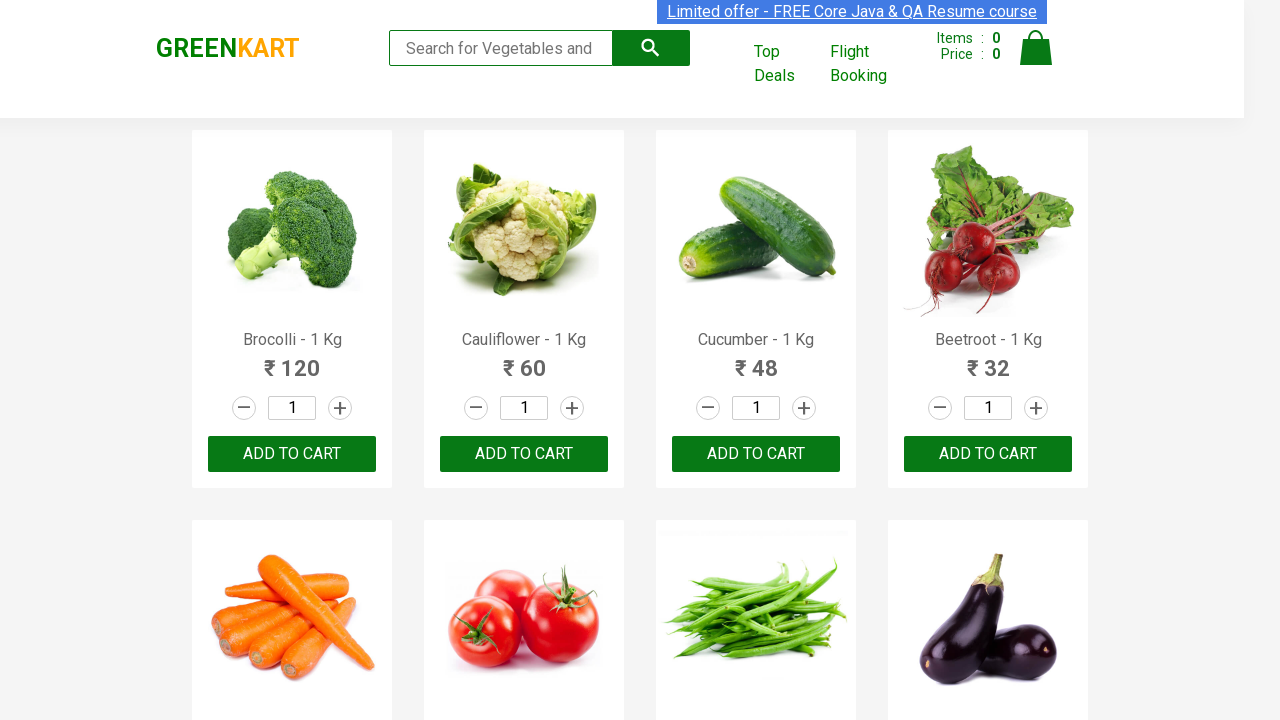

Filled search box with 'ca' on .search-keyword
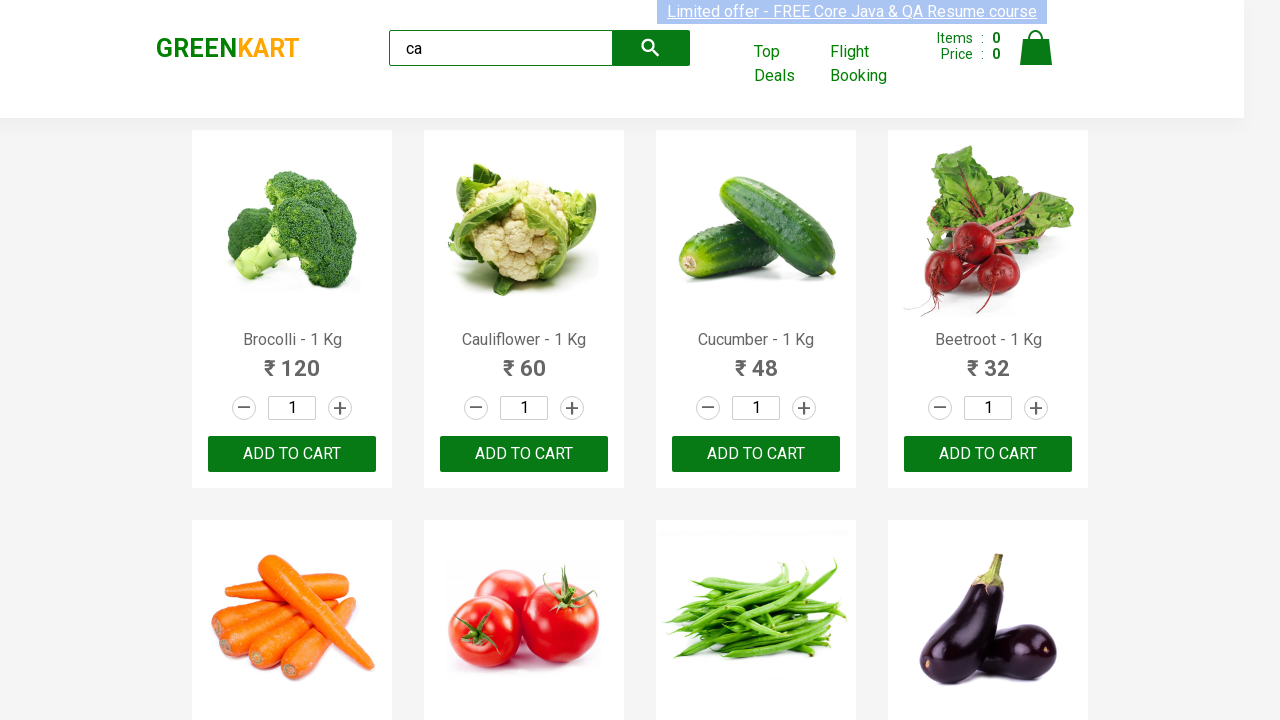

Filtered products loaded and became visible
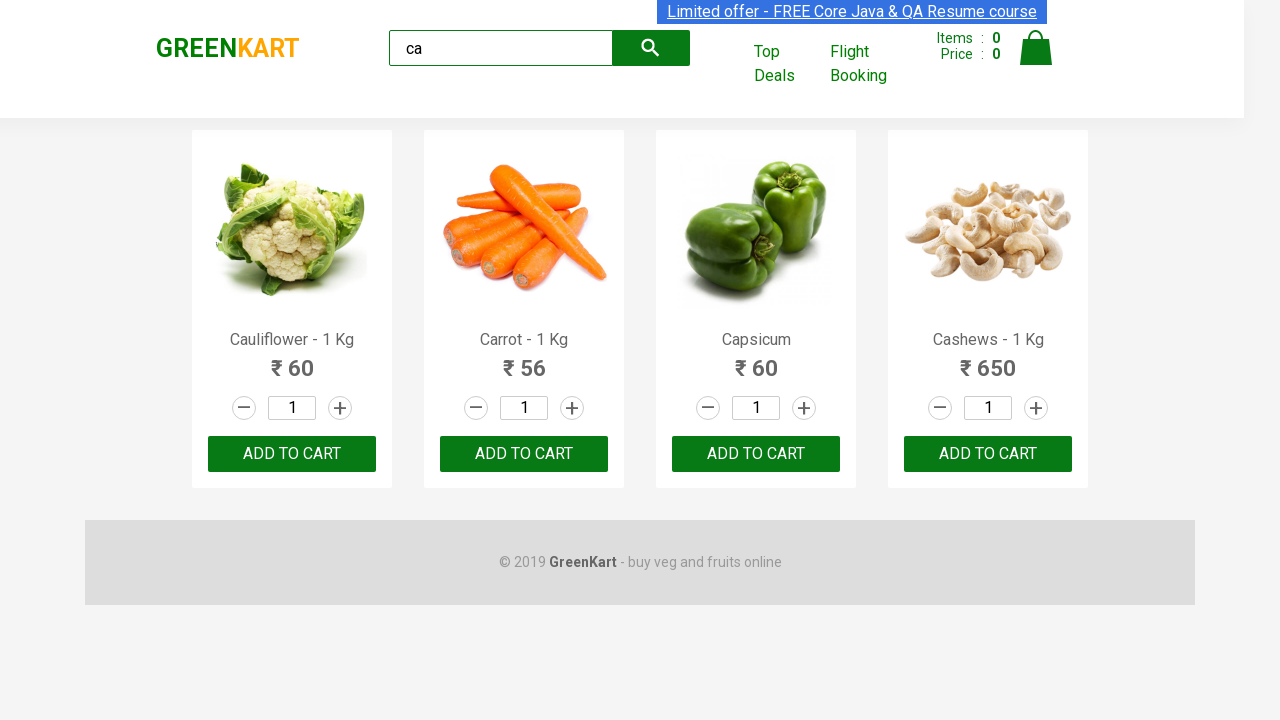

Added 2nd product to cart at (524, 454) on .products .product >> nth=1 >> button
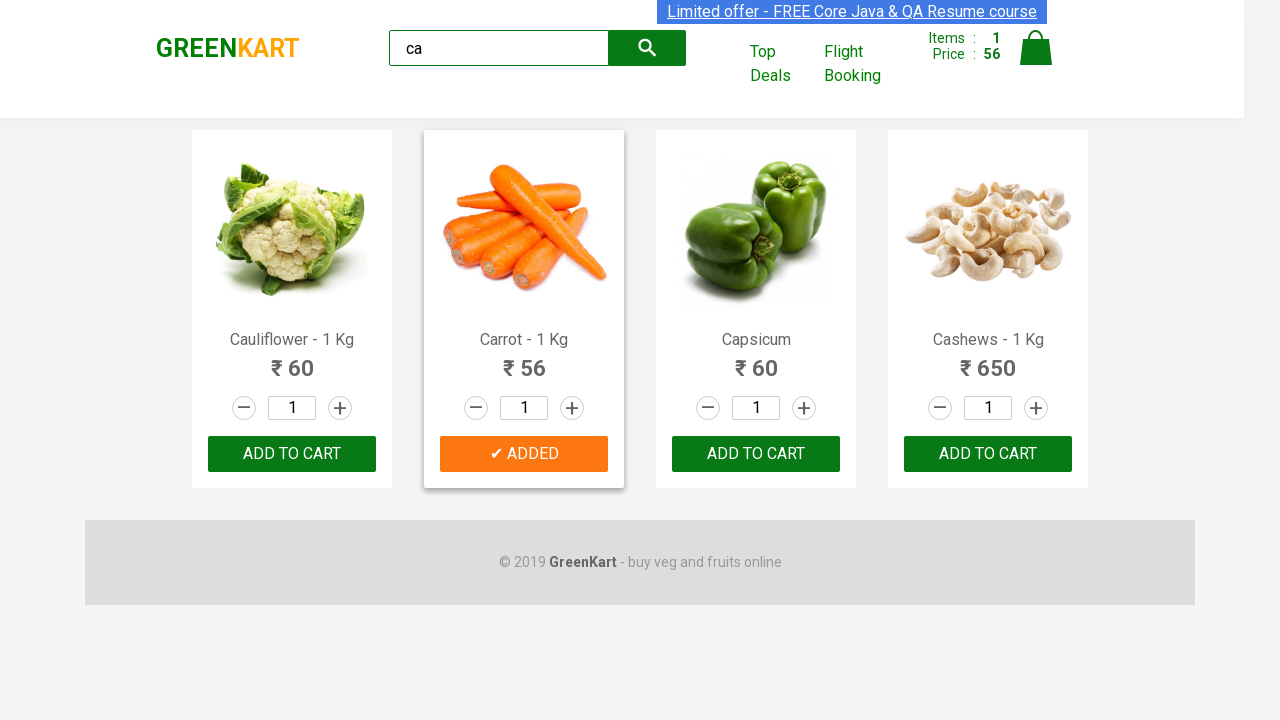

Added 3rd product to cart at (756, 454) on .products .product >> nth=2 >> button
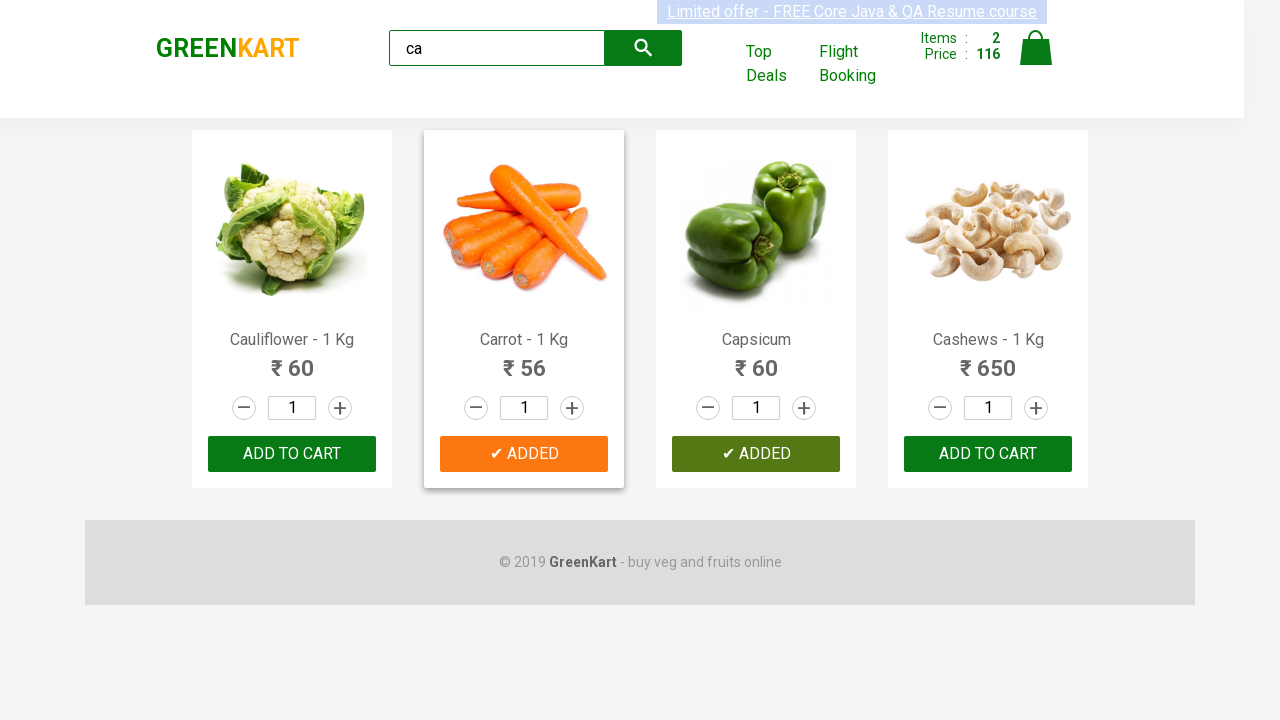

Clicked cart icon to view cart at (1036, 48) on .cart-icon > img
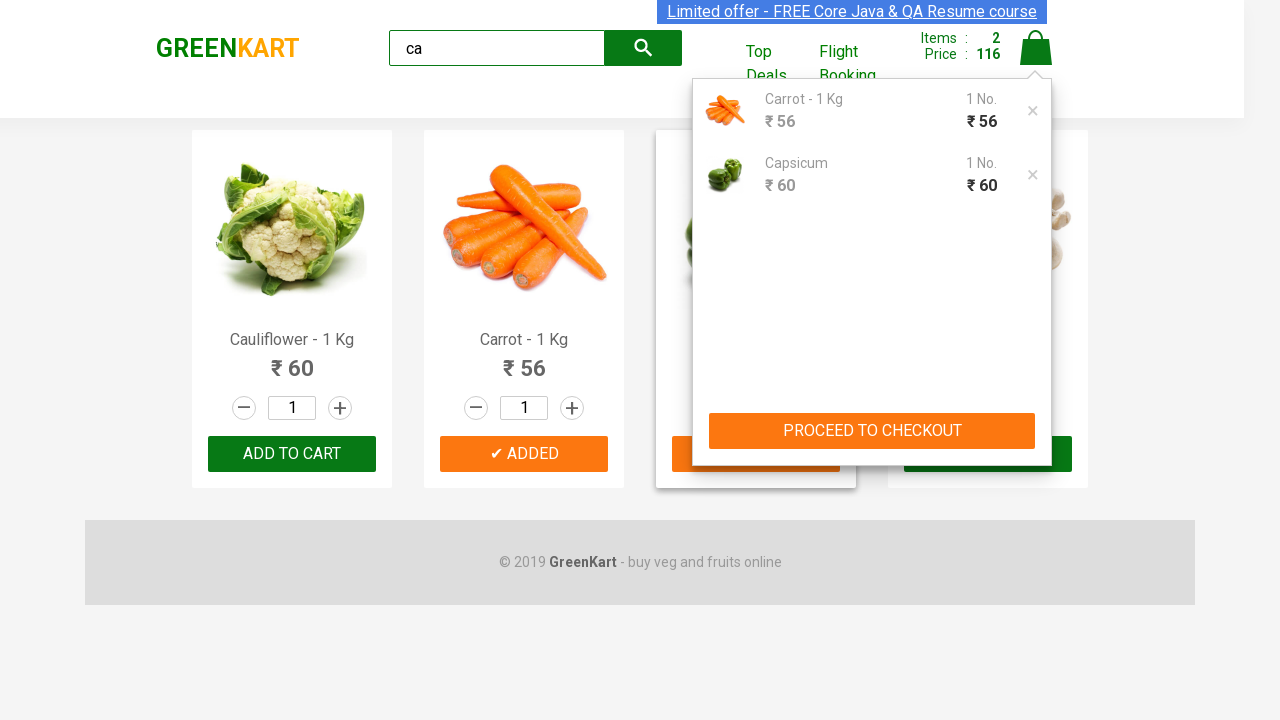

Clicked PROCEED TO CHECKOUT button at (872, 431) on text=PROCEED TO CHECKOUT
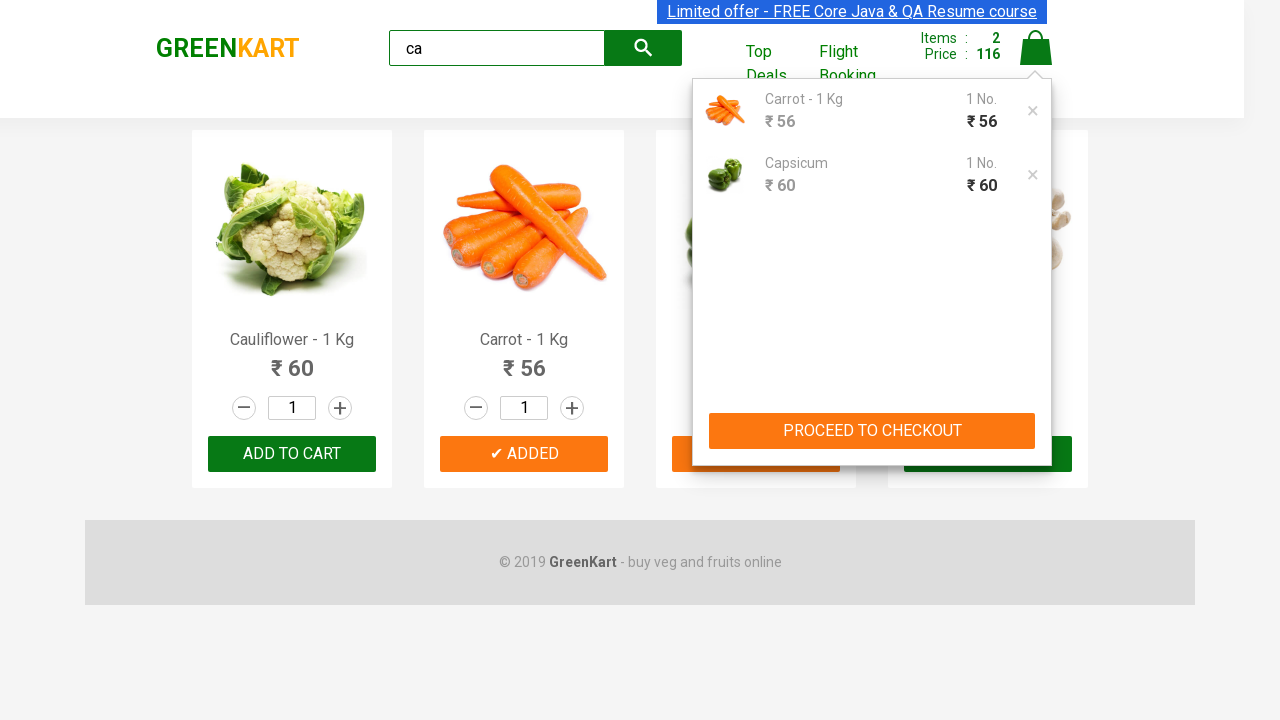

Clicked Place Order button to complete checkout at (1036, 491) on text=Place Order
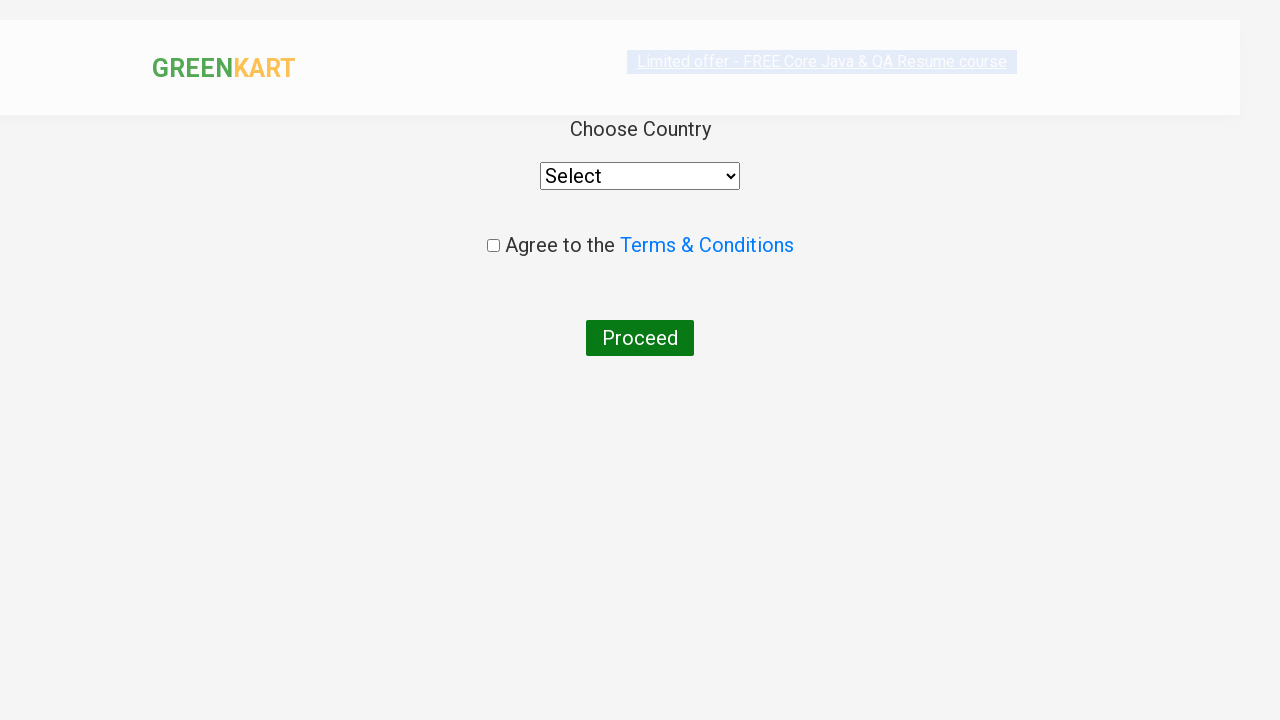

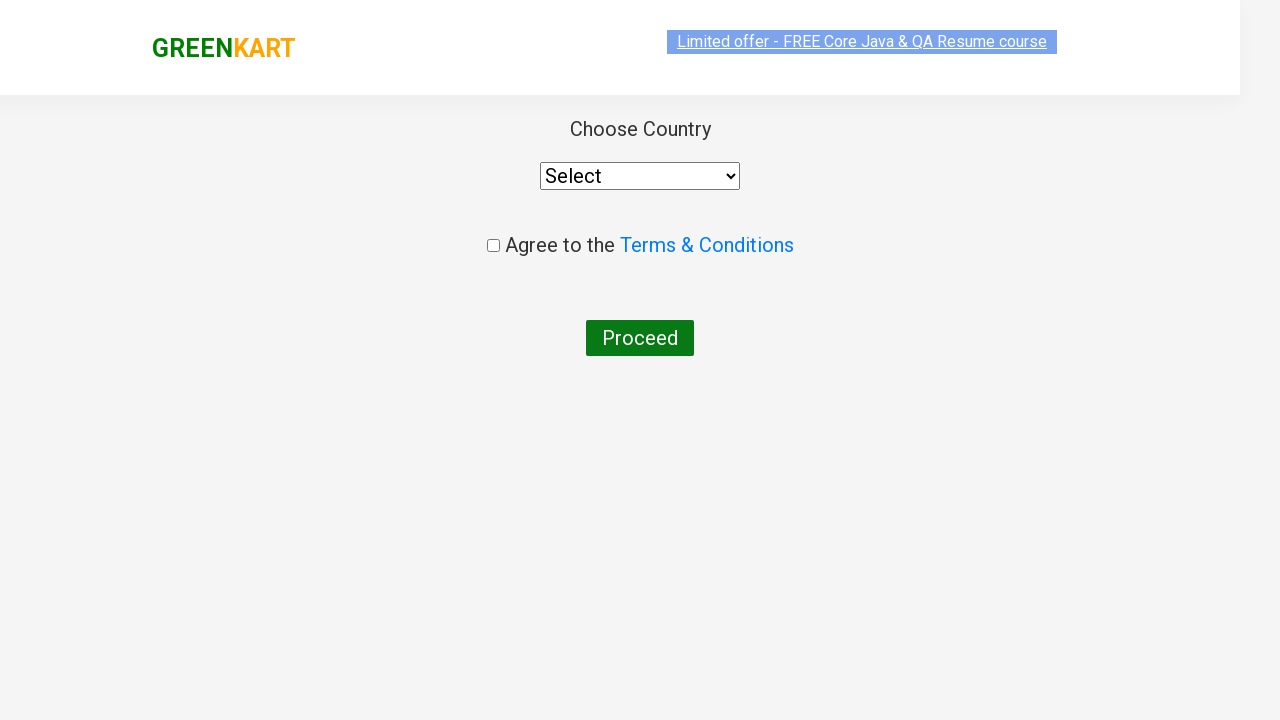